Tests that entered text is trimmed when saving edits

Starting URL: https://demo.playwright.dev/todomvc

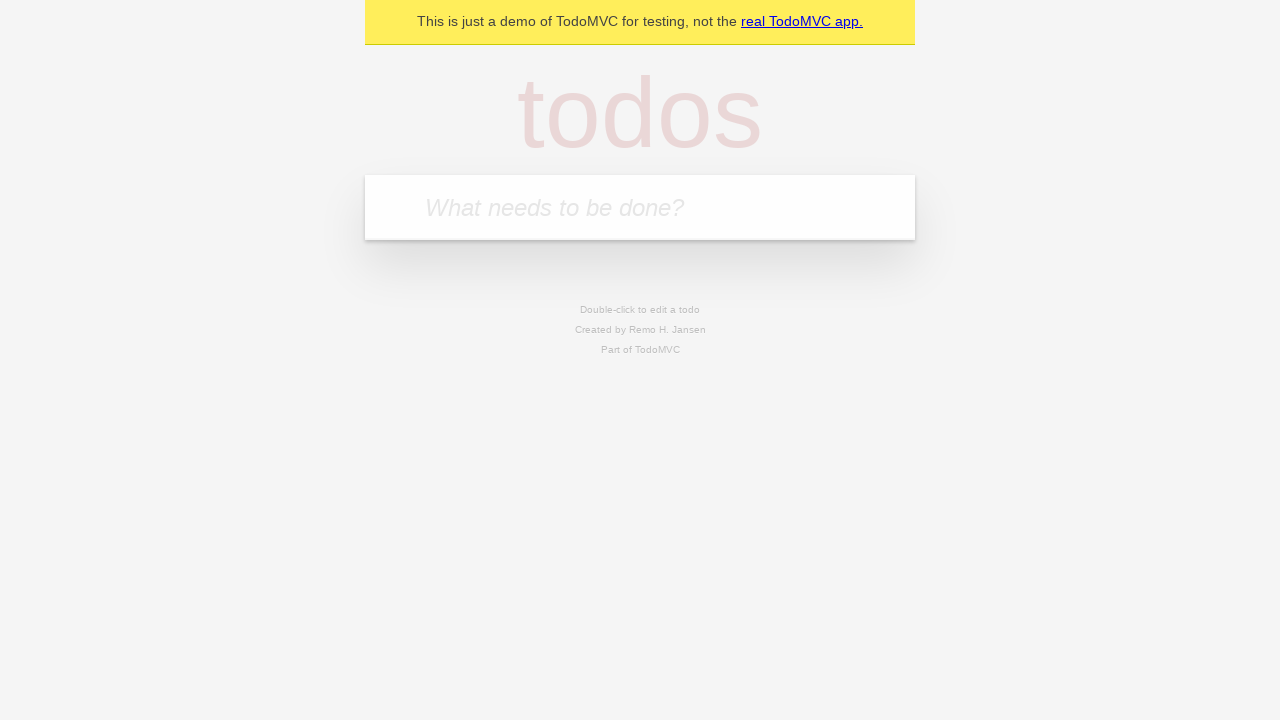

Filled first todo input with 'buy some cheese' on .new-todo
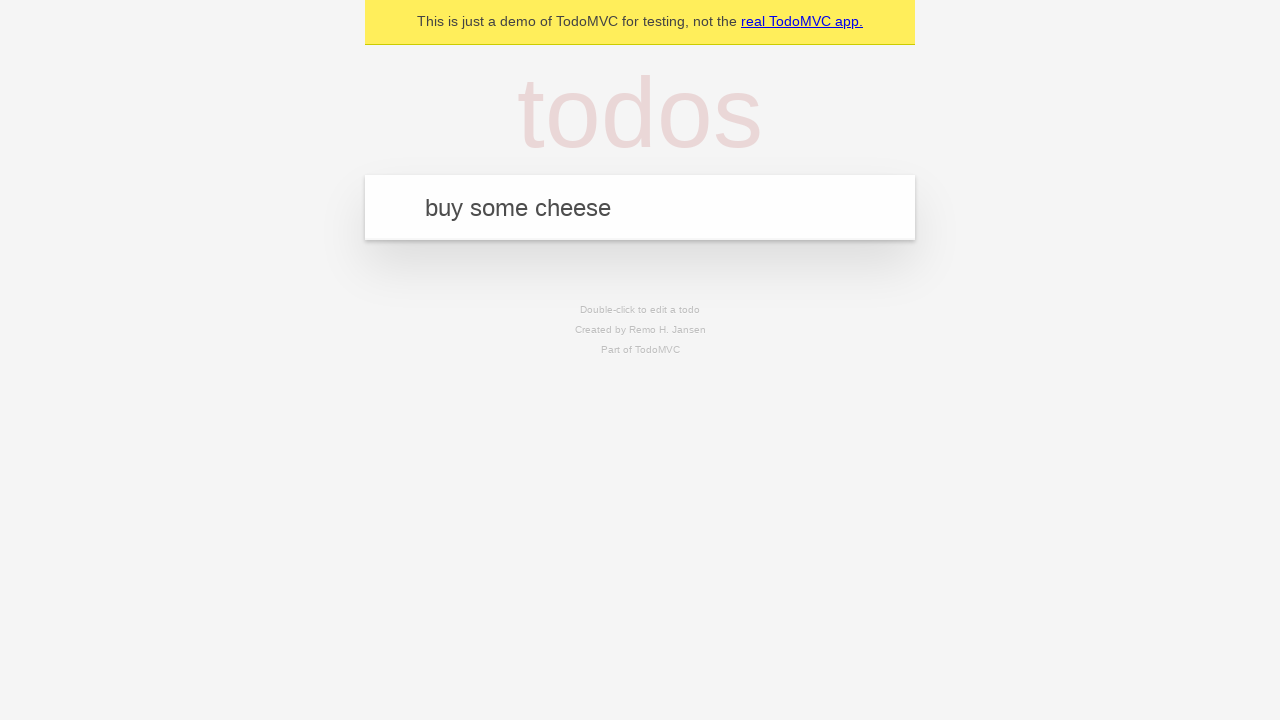

Pressed Enter to create first todo on .new-todo
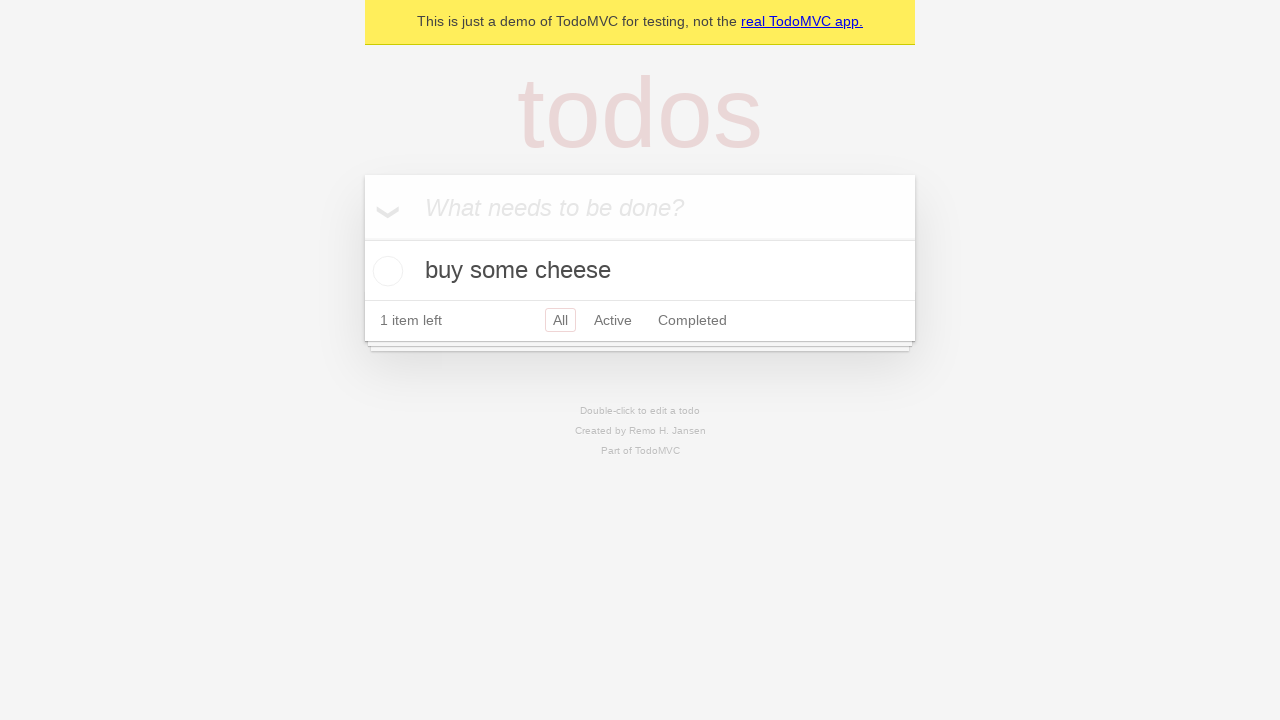

Filled second todo input with 'feed the cat' on .new-todo
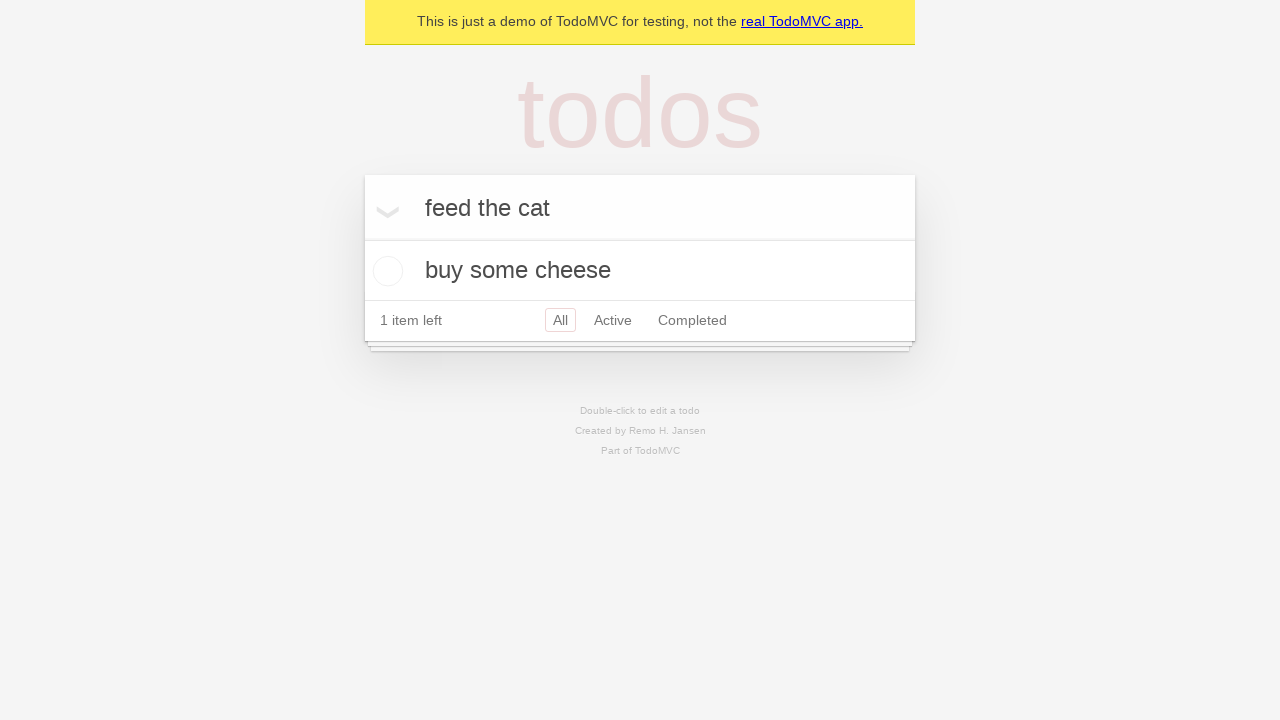

Pressed Enter to create second todo on .new-todo
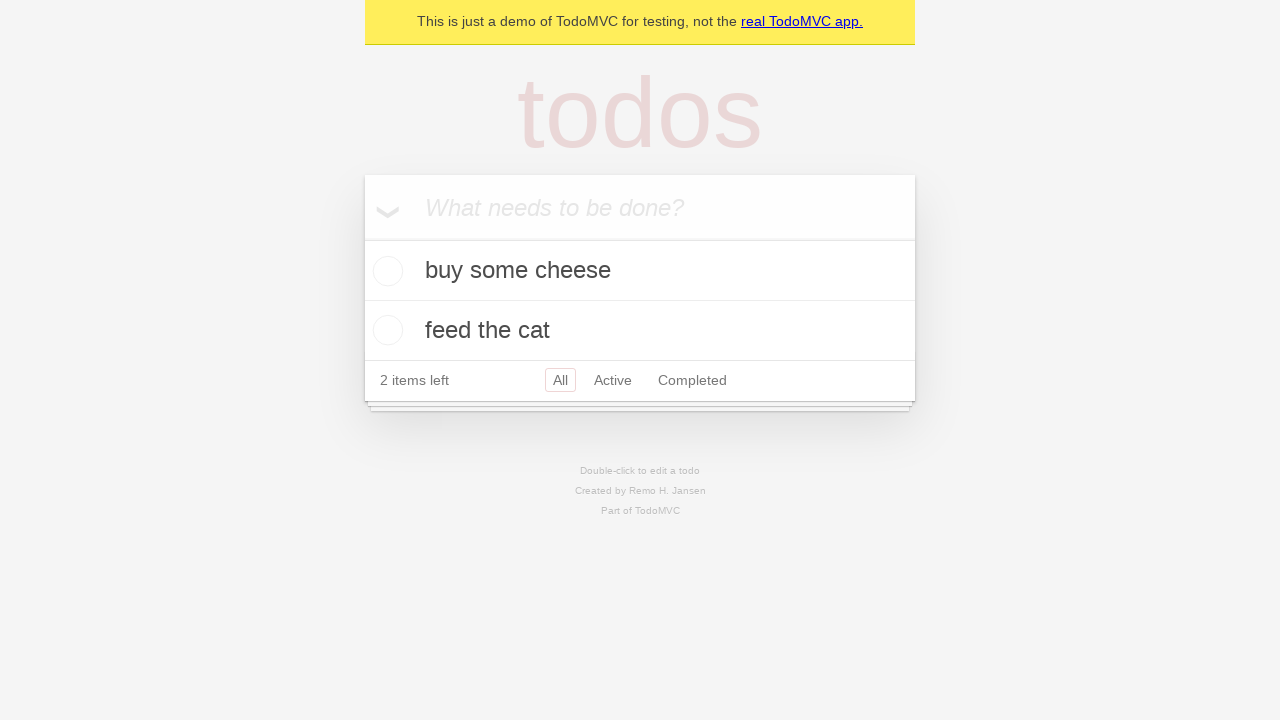

Filled third todo input with 'book a doctors appointment' on .new-todo
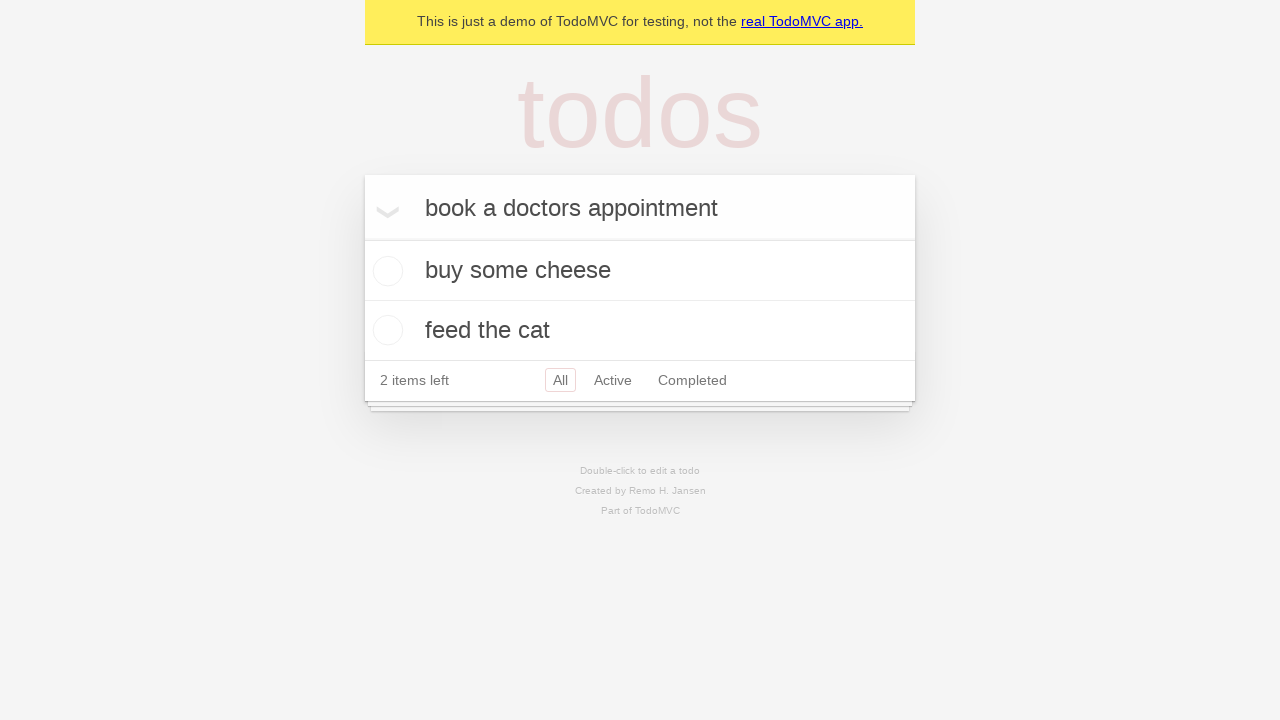

Pressed Enter to create third todo on .new-todo
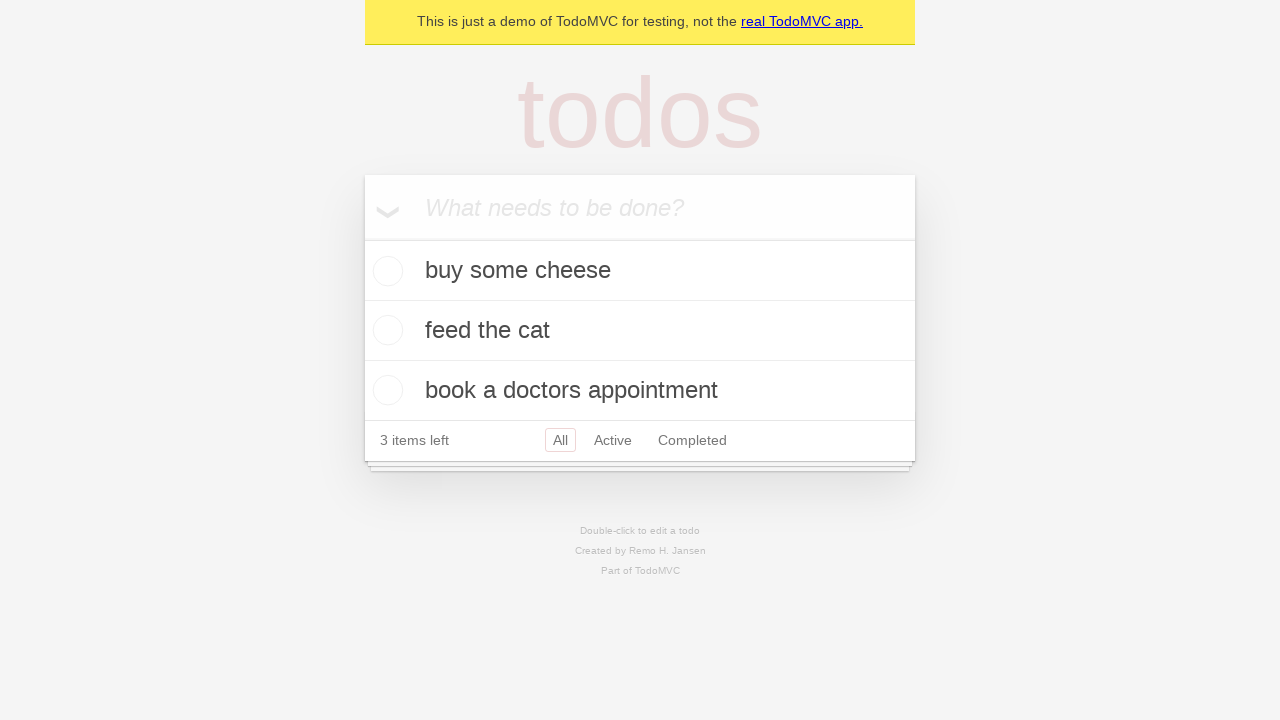

Waited for all three todos to load in the list
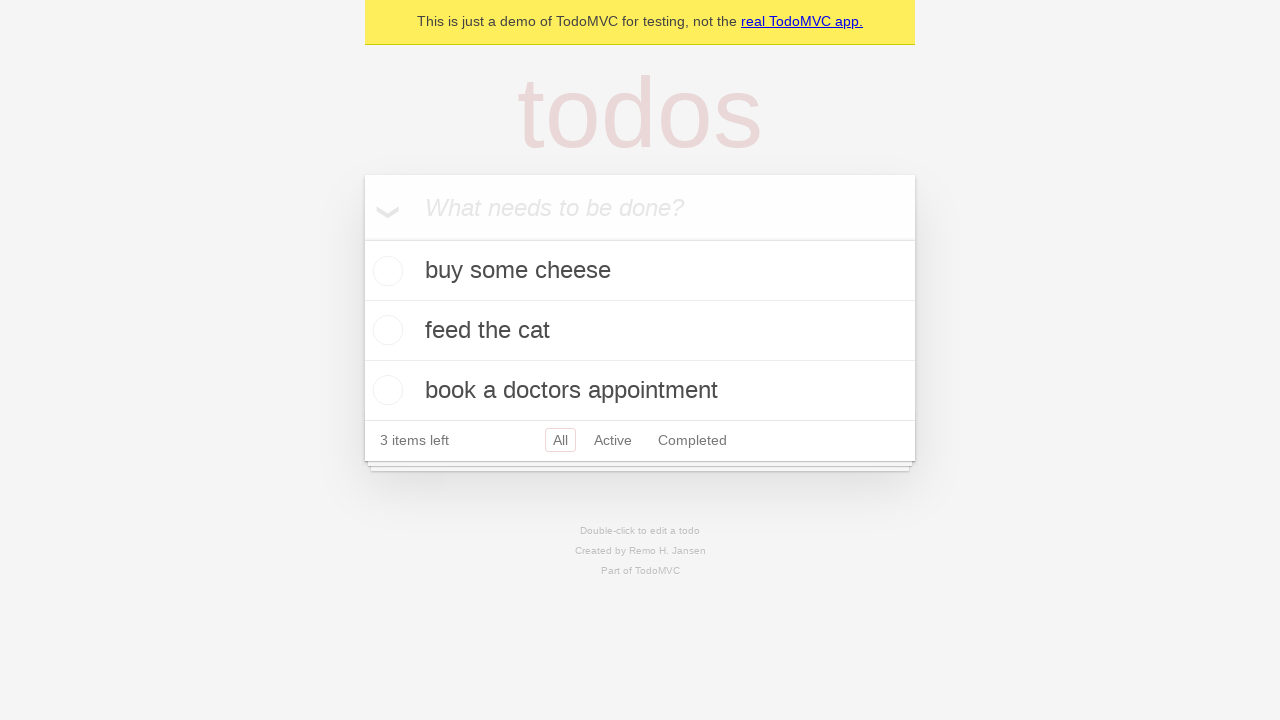

Double-clicked second todo to enter edit mode at (640, 331) on .todo-list li >> nth=1
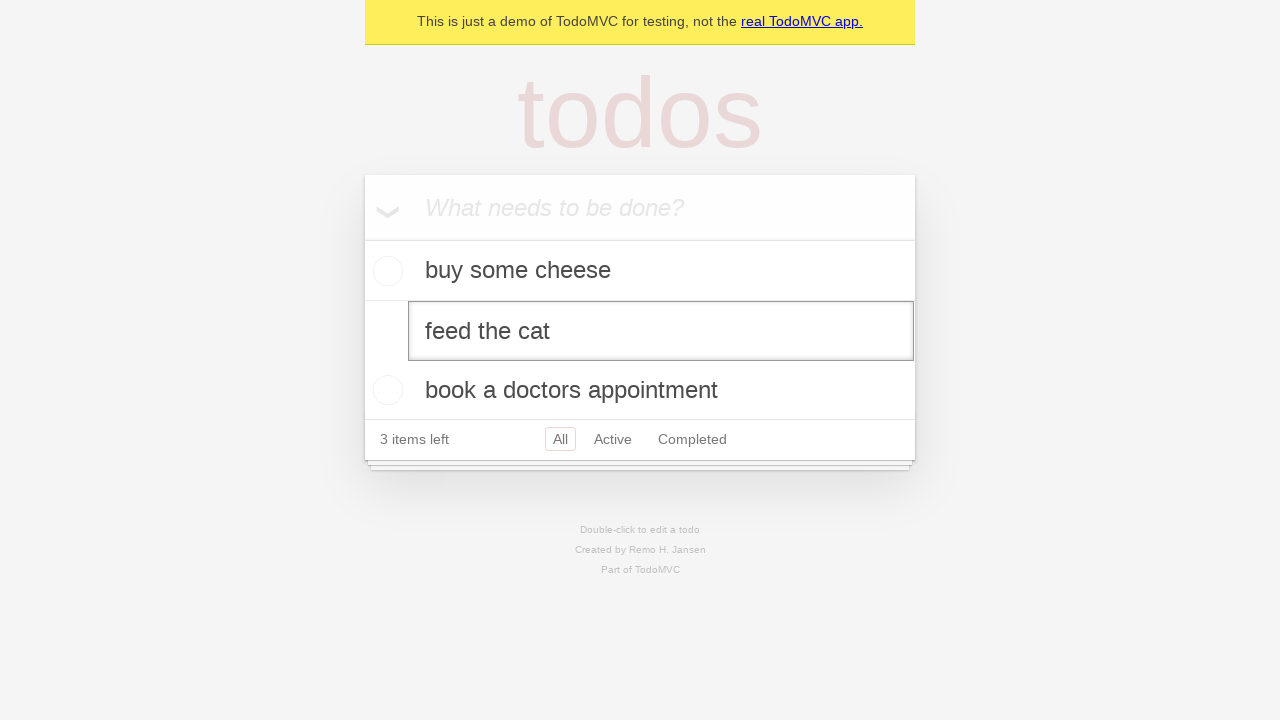

Filled edit field with padded text '    buy some sausages    ' on .todo-list li >> nth=1 >> .edit
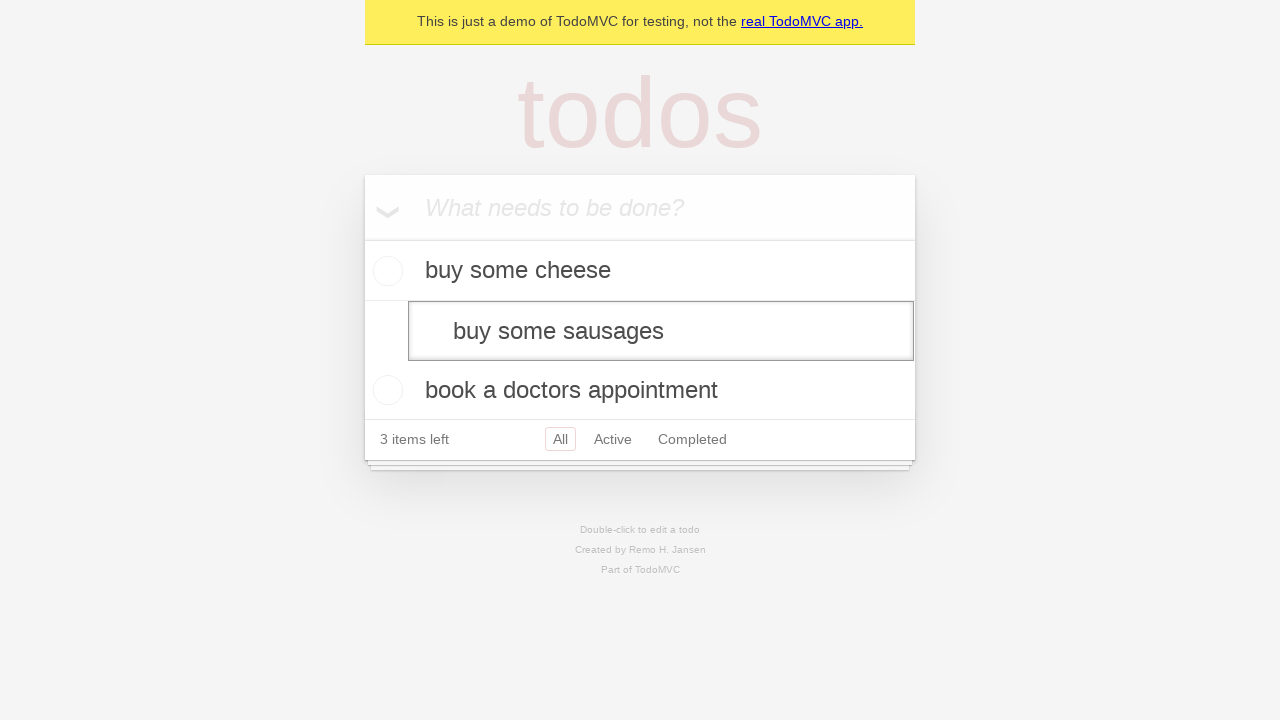

Pressed Enter to save edit with padded text, verifying trimming on .todo-list li >> nth=1 >> .edit
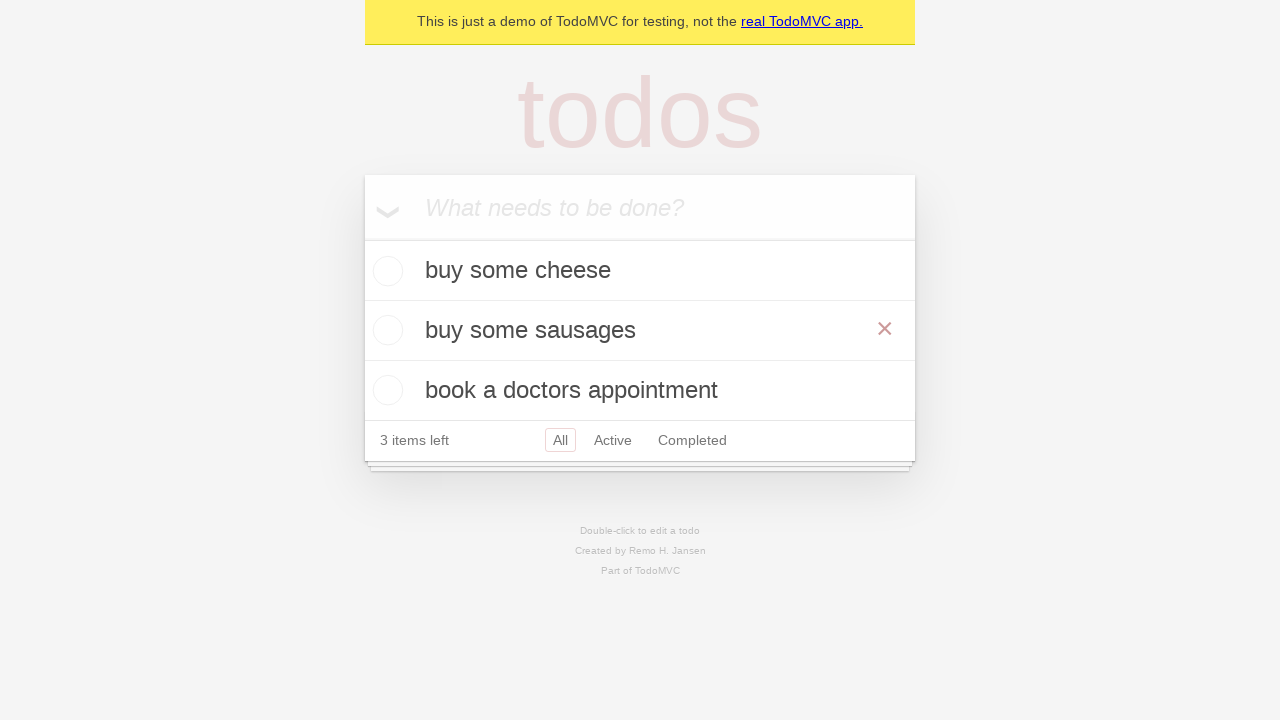

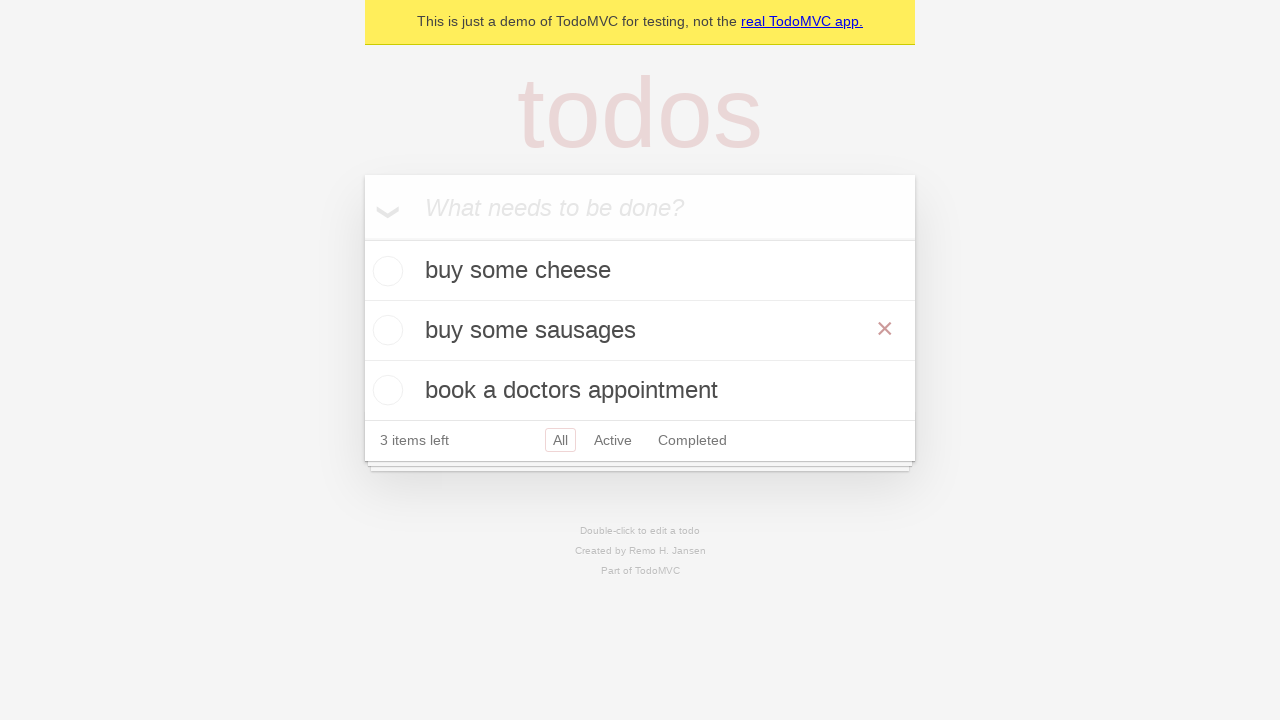